Demonstrates browser refresh functionality by navigating to GeeksforGeeks and refreshing the page

Starting URL: https://www.geeksforgeeks.org/

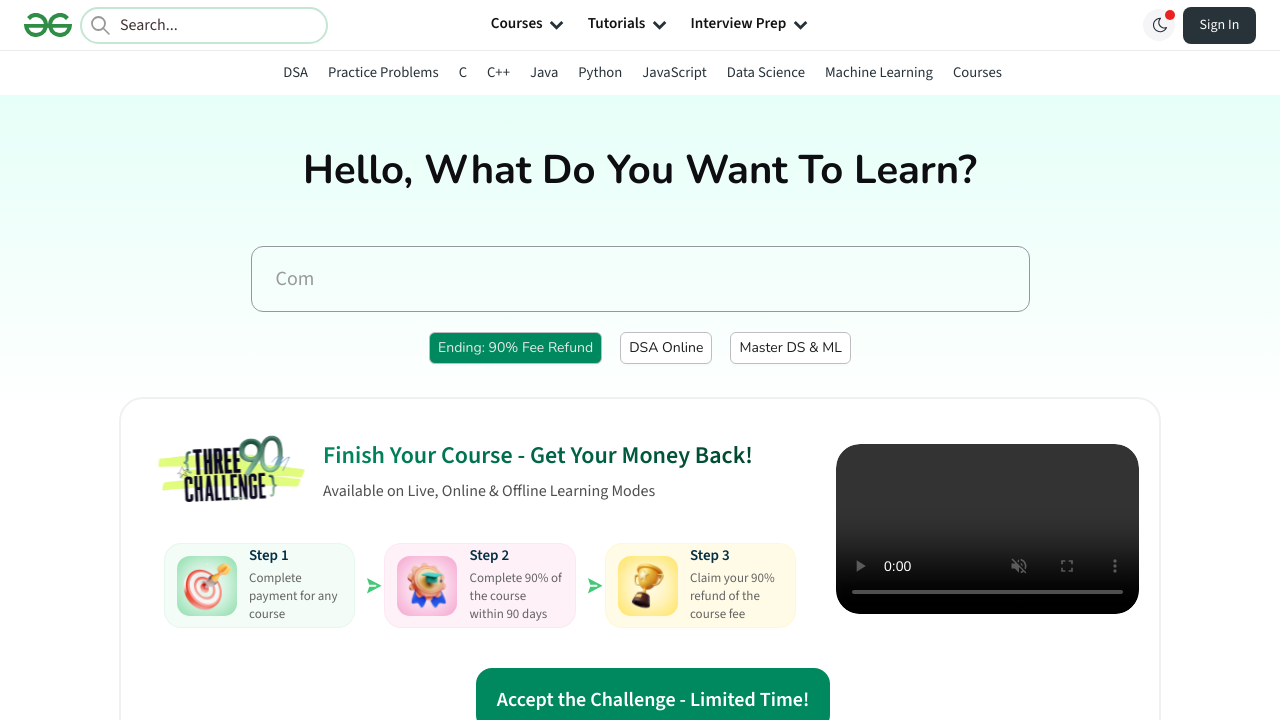

Refreshed the GeeksforGeeks page
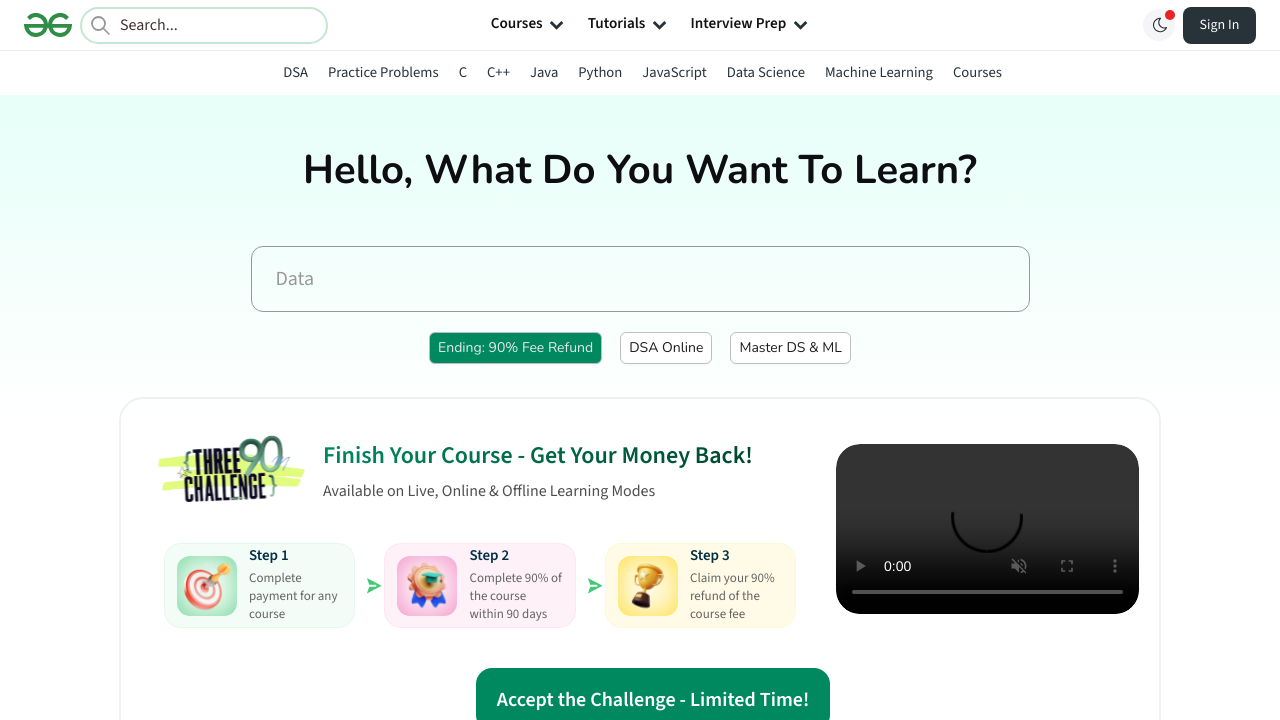

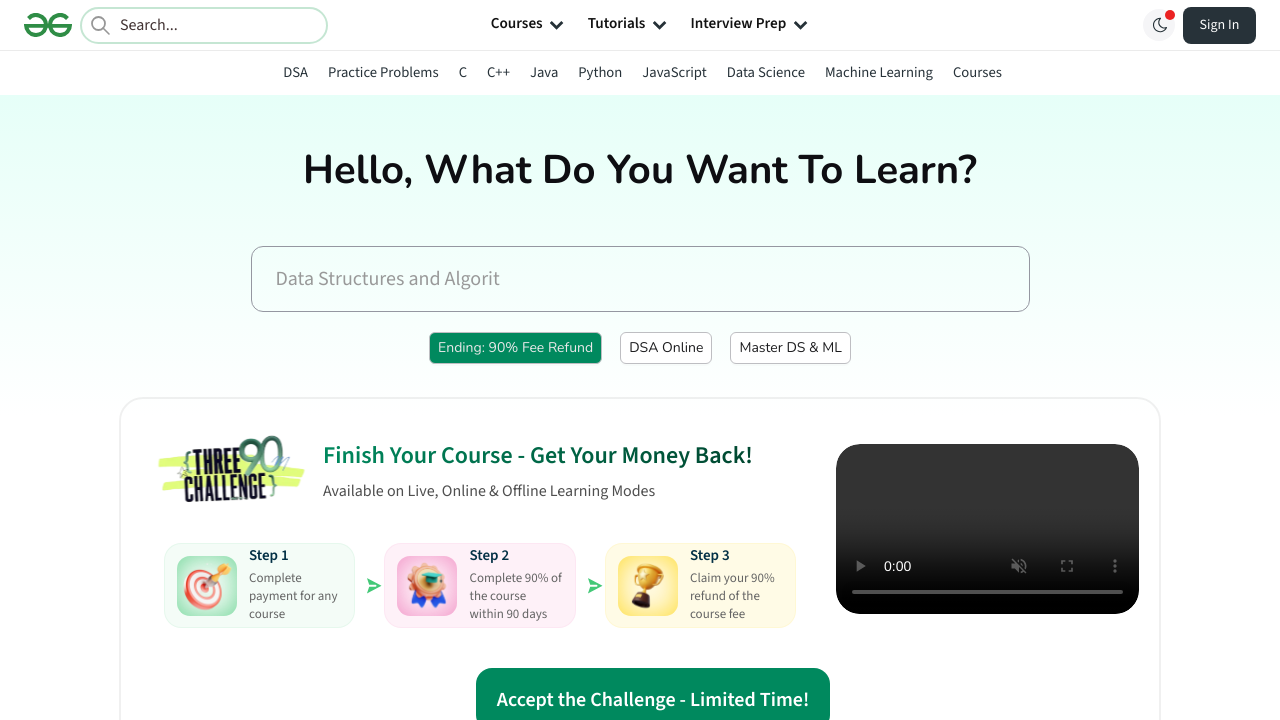